Tests UI flicker fix for unauthenticated users across multiple device viewports (mobile, tablet, desktop) by verifying navigation consistency on page reload.

Starting URL: https://edu-create.vercel.app/create

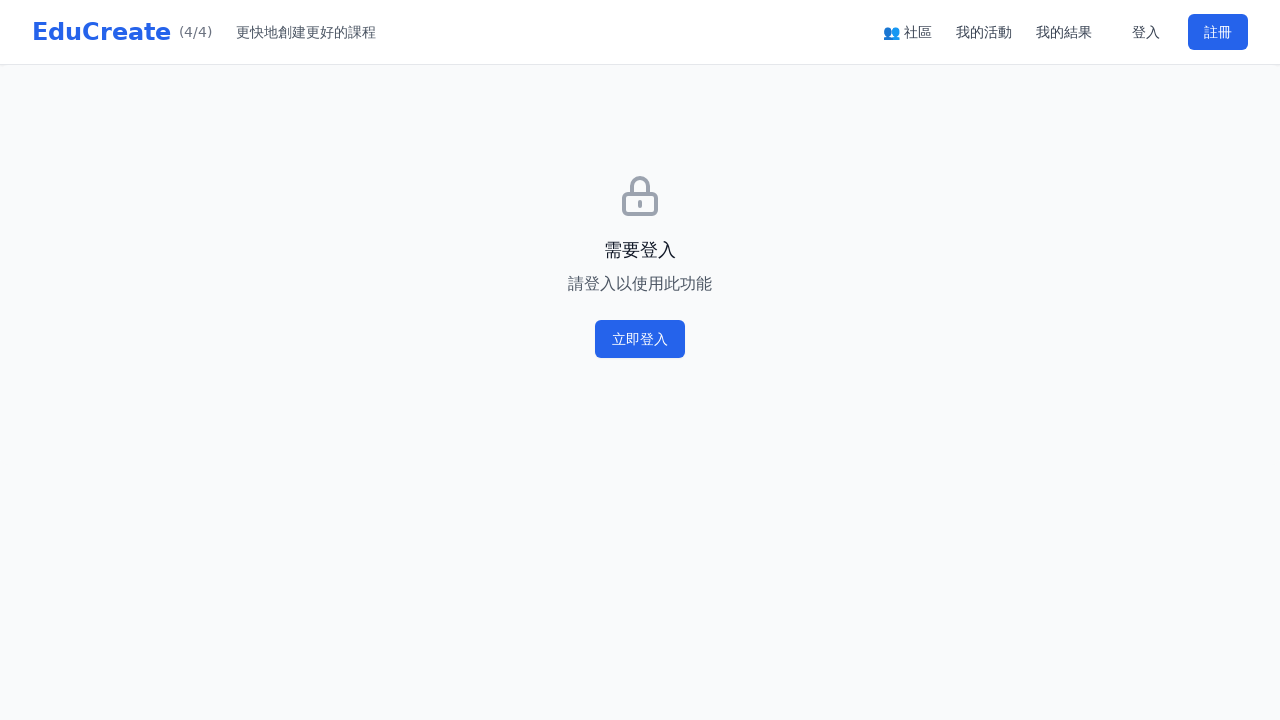

Set viewport to mobile (375x812)
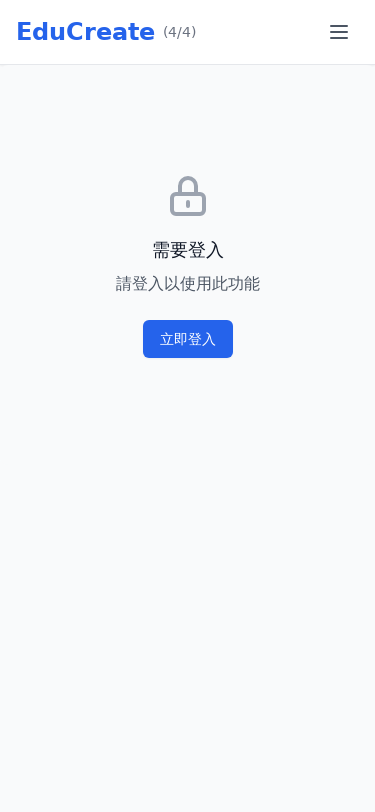

Navigated to create page on mobile device
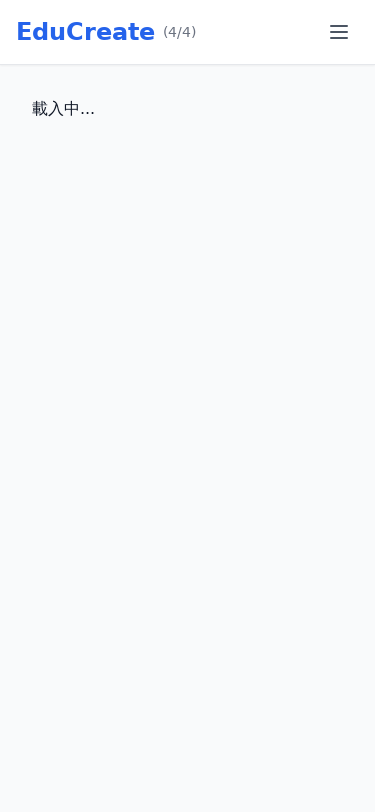

Reloaded page on mobile device
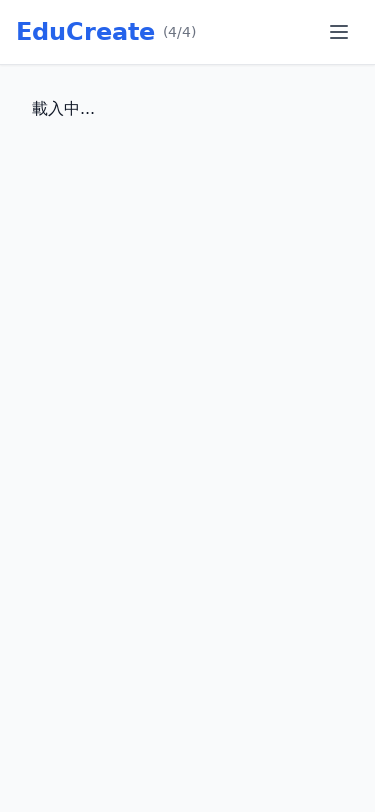

Waited 100ms to check early page state on mobile
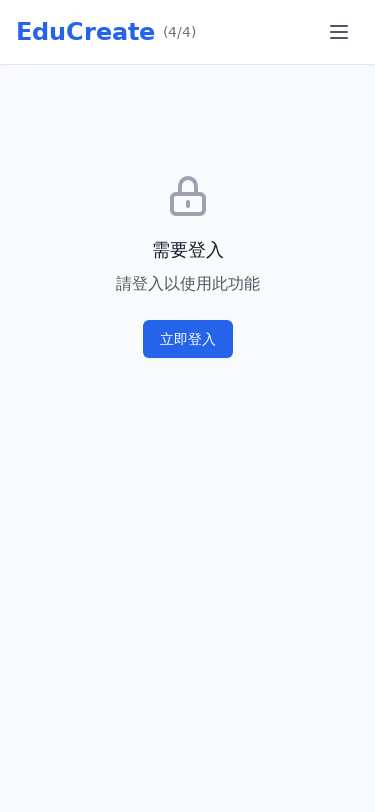

Checked unified-navigation element count on mobile
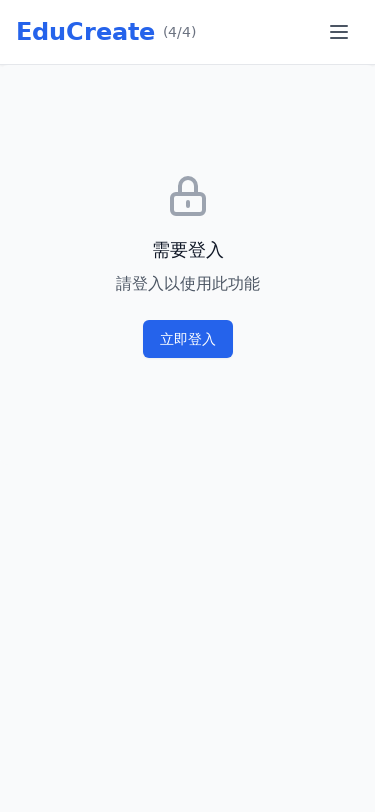

Waited for network idle on mobile
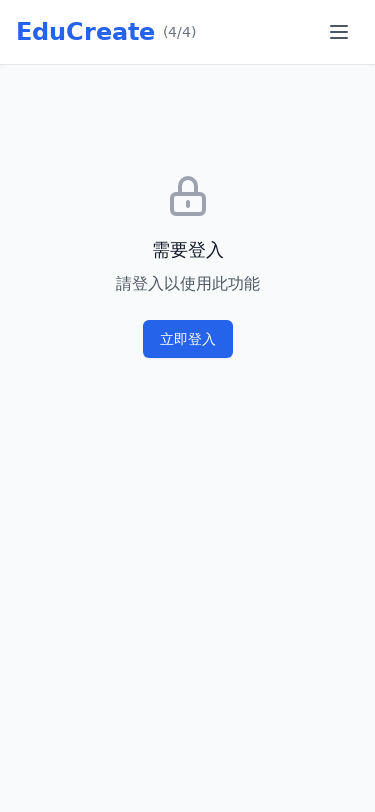

Verified unified-navigation element is visible on mobile
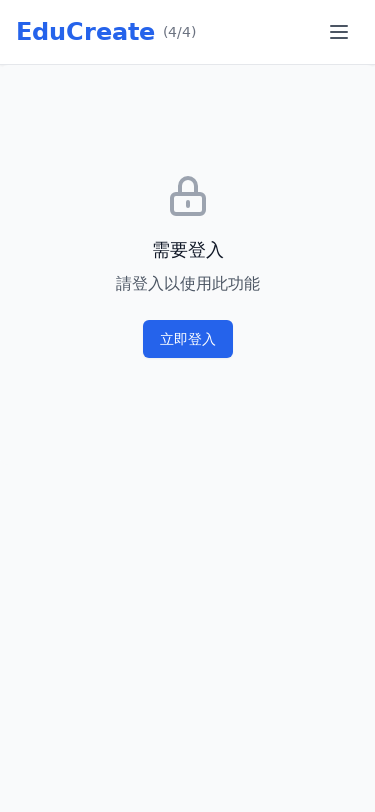

Set viewport to tablet (768x1024)
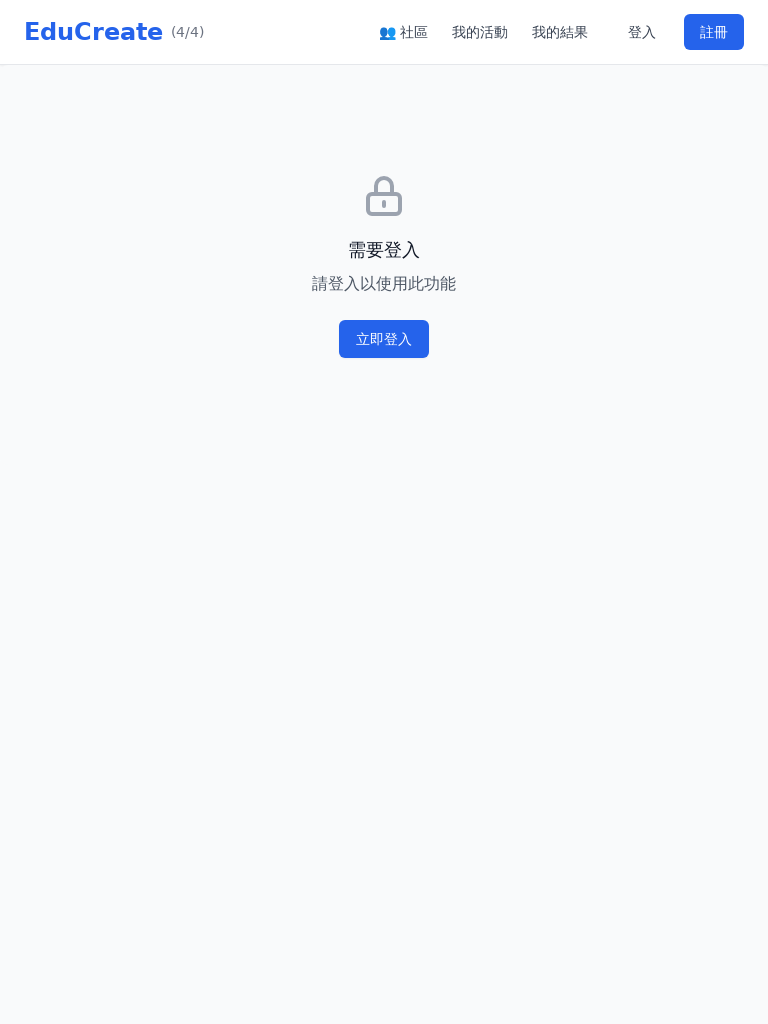

Navigated to create page on tablet device
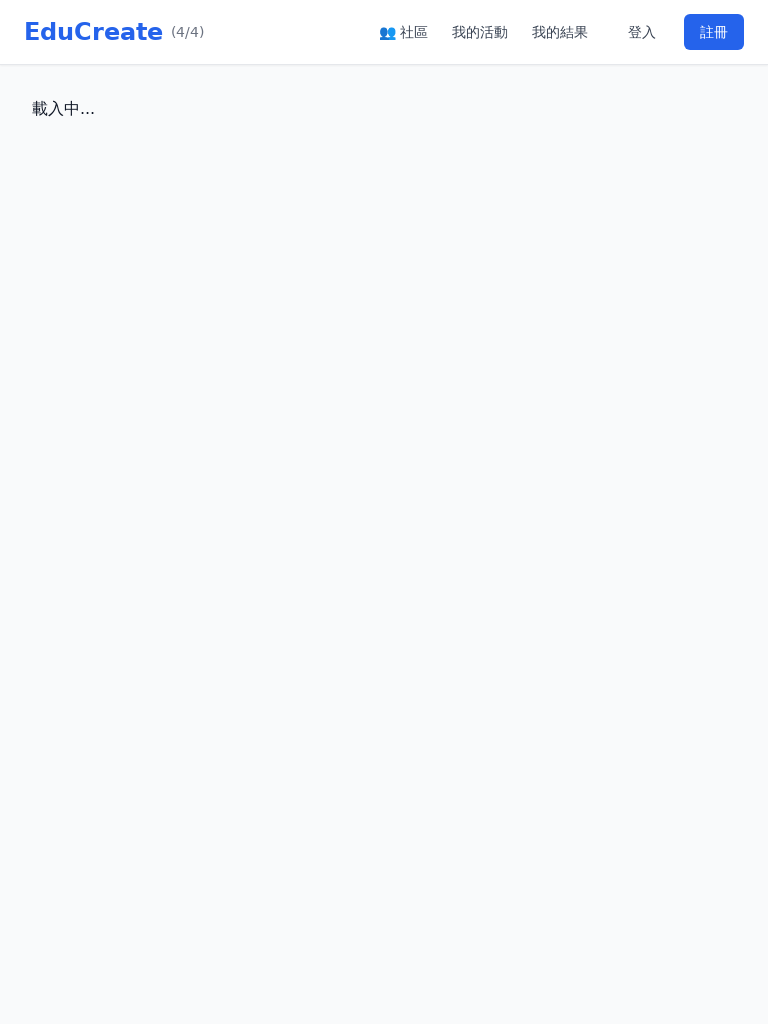

Reloaded page on tablet device
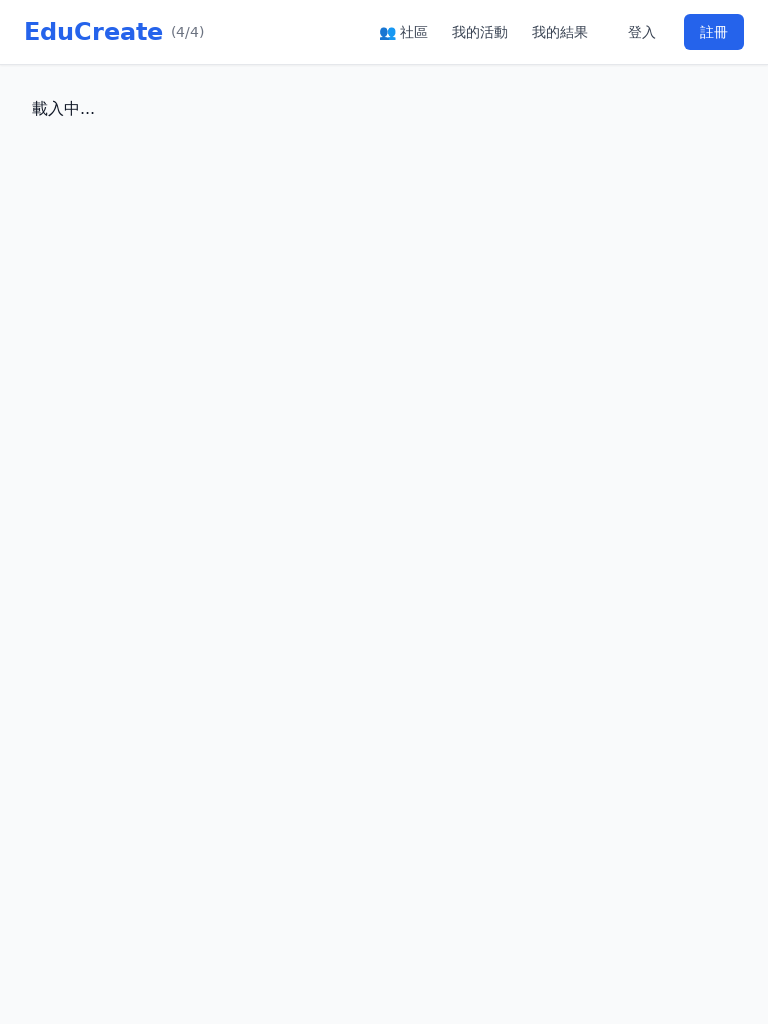

Waited 100ms to check early page state on tablet
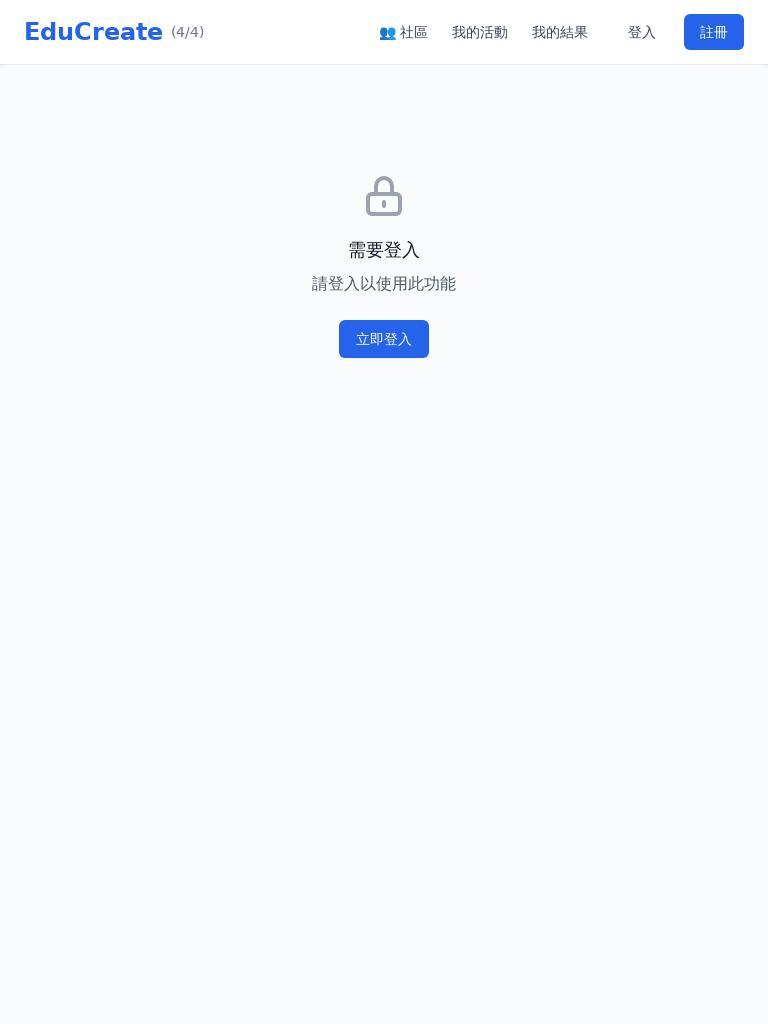

Checked unified-navigation element count on tablet
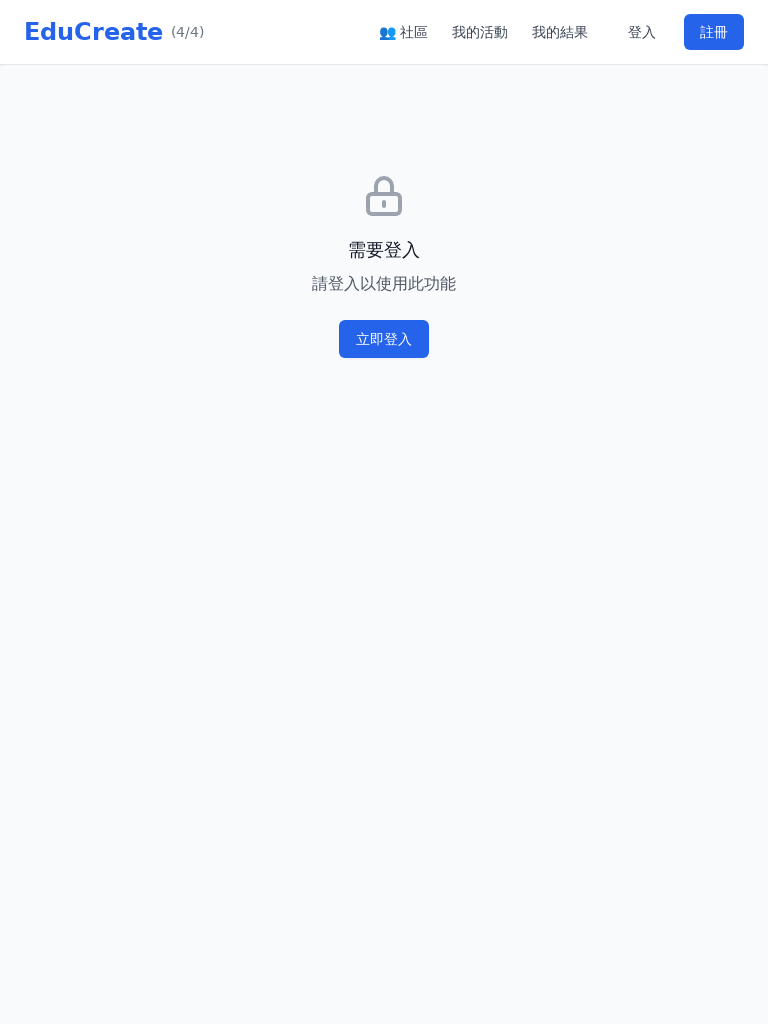

Waited for network idle on tablet
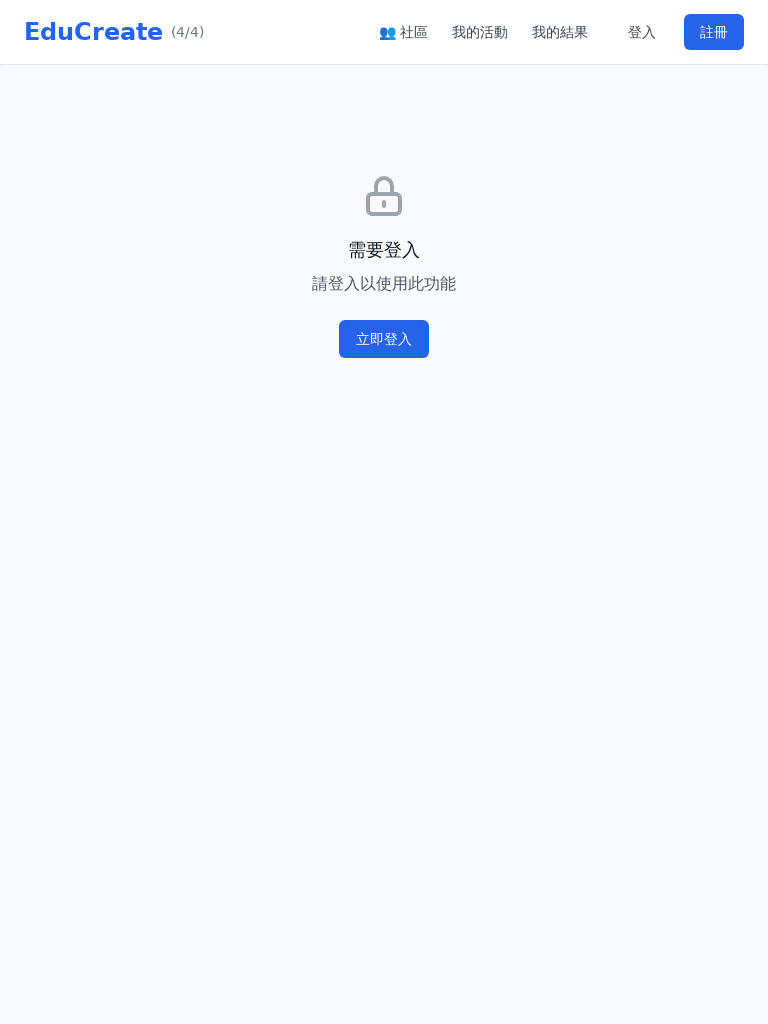

Verified unified-navigation element is visible on tablet
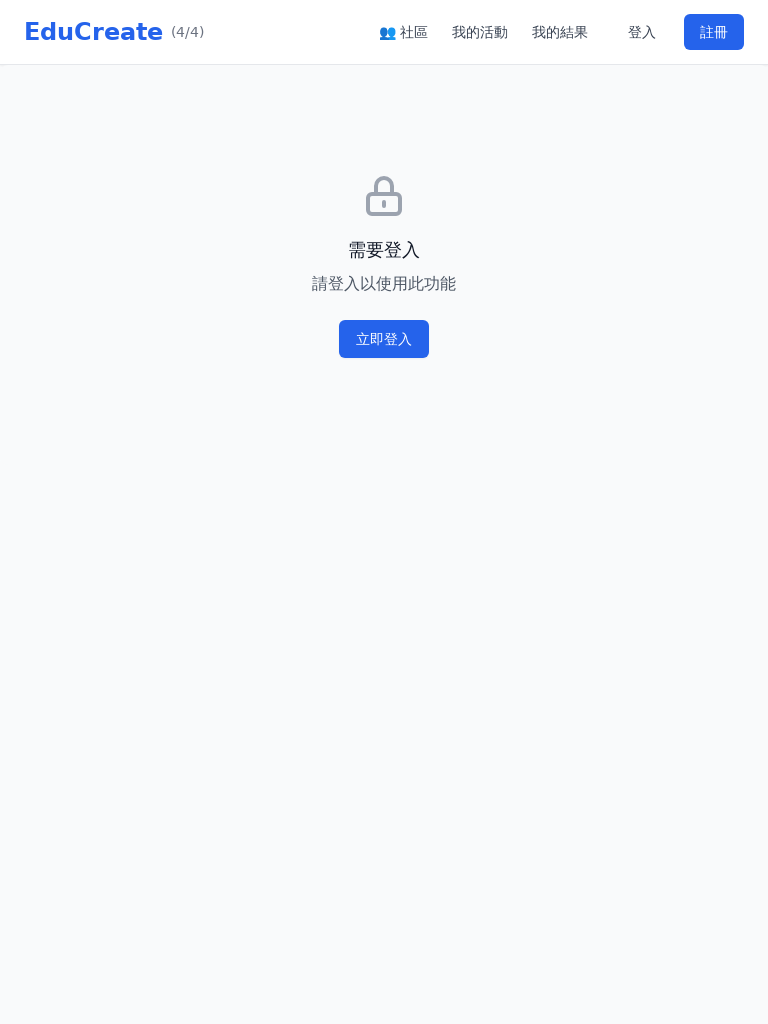

Set viewport to desktop (1920x1080)
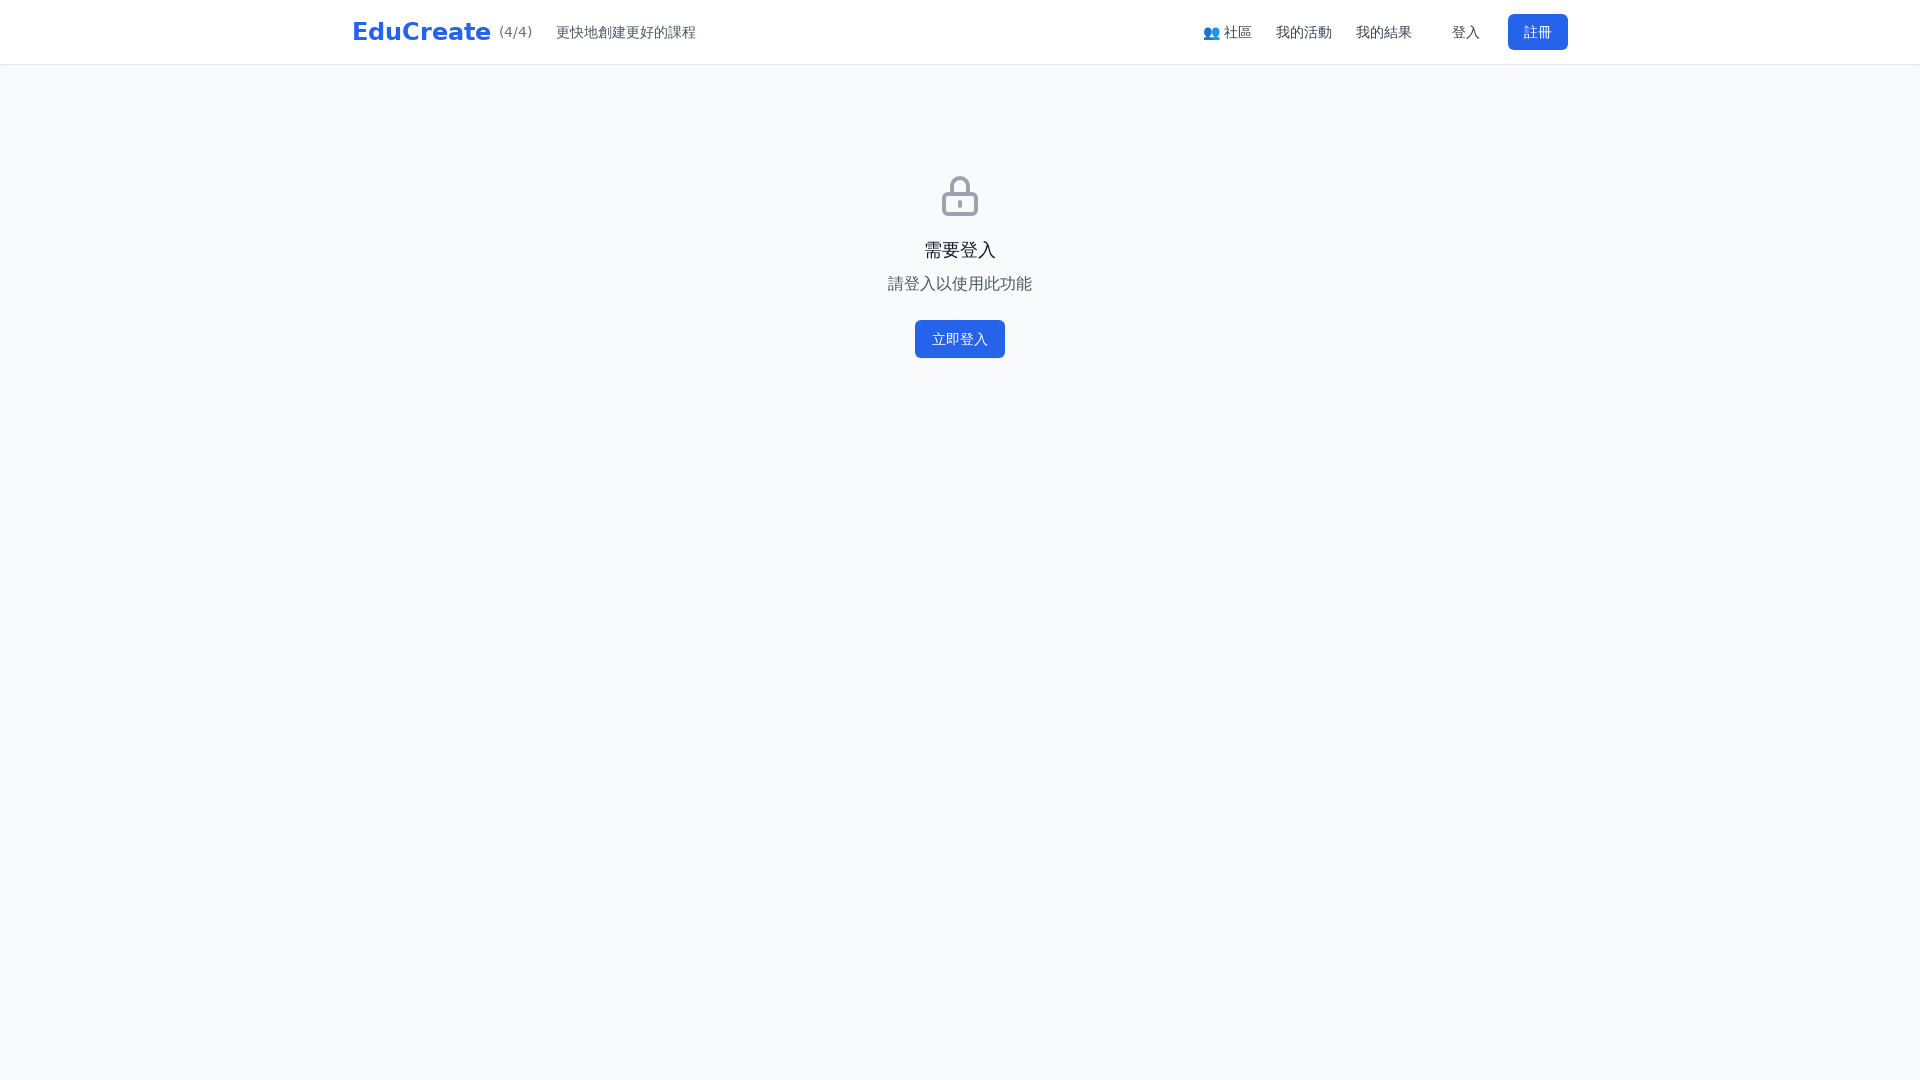

Navigated to create page on desktop device
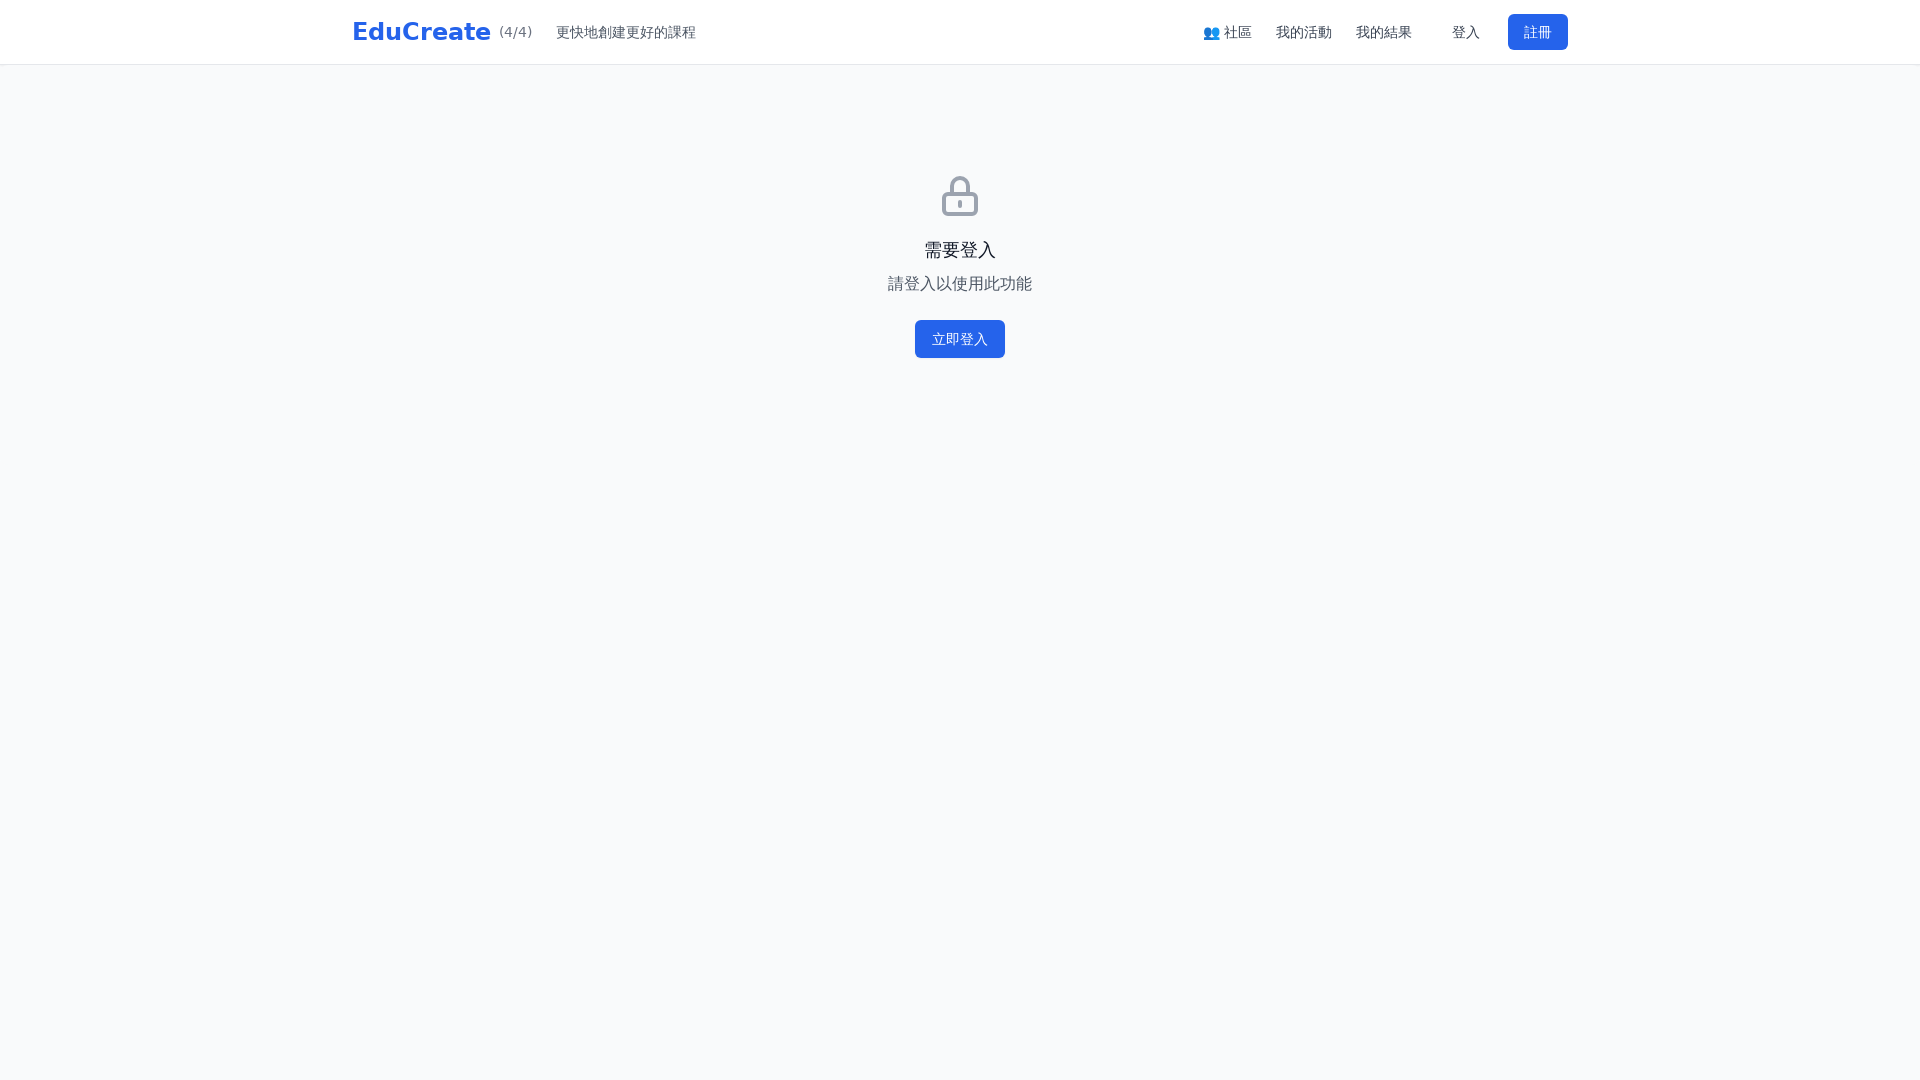

Reloaded page on desktop device
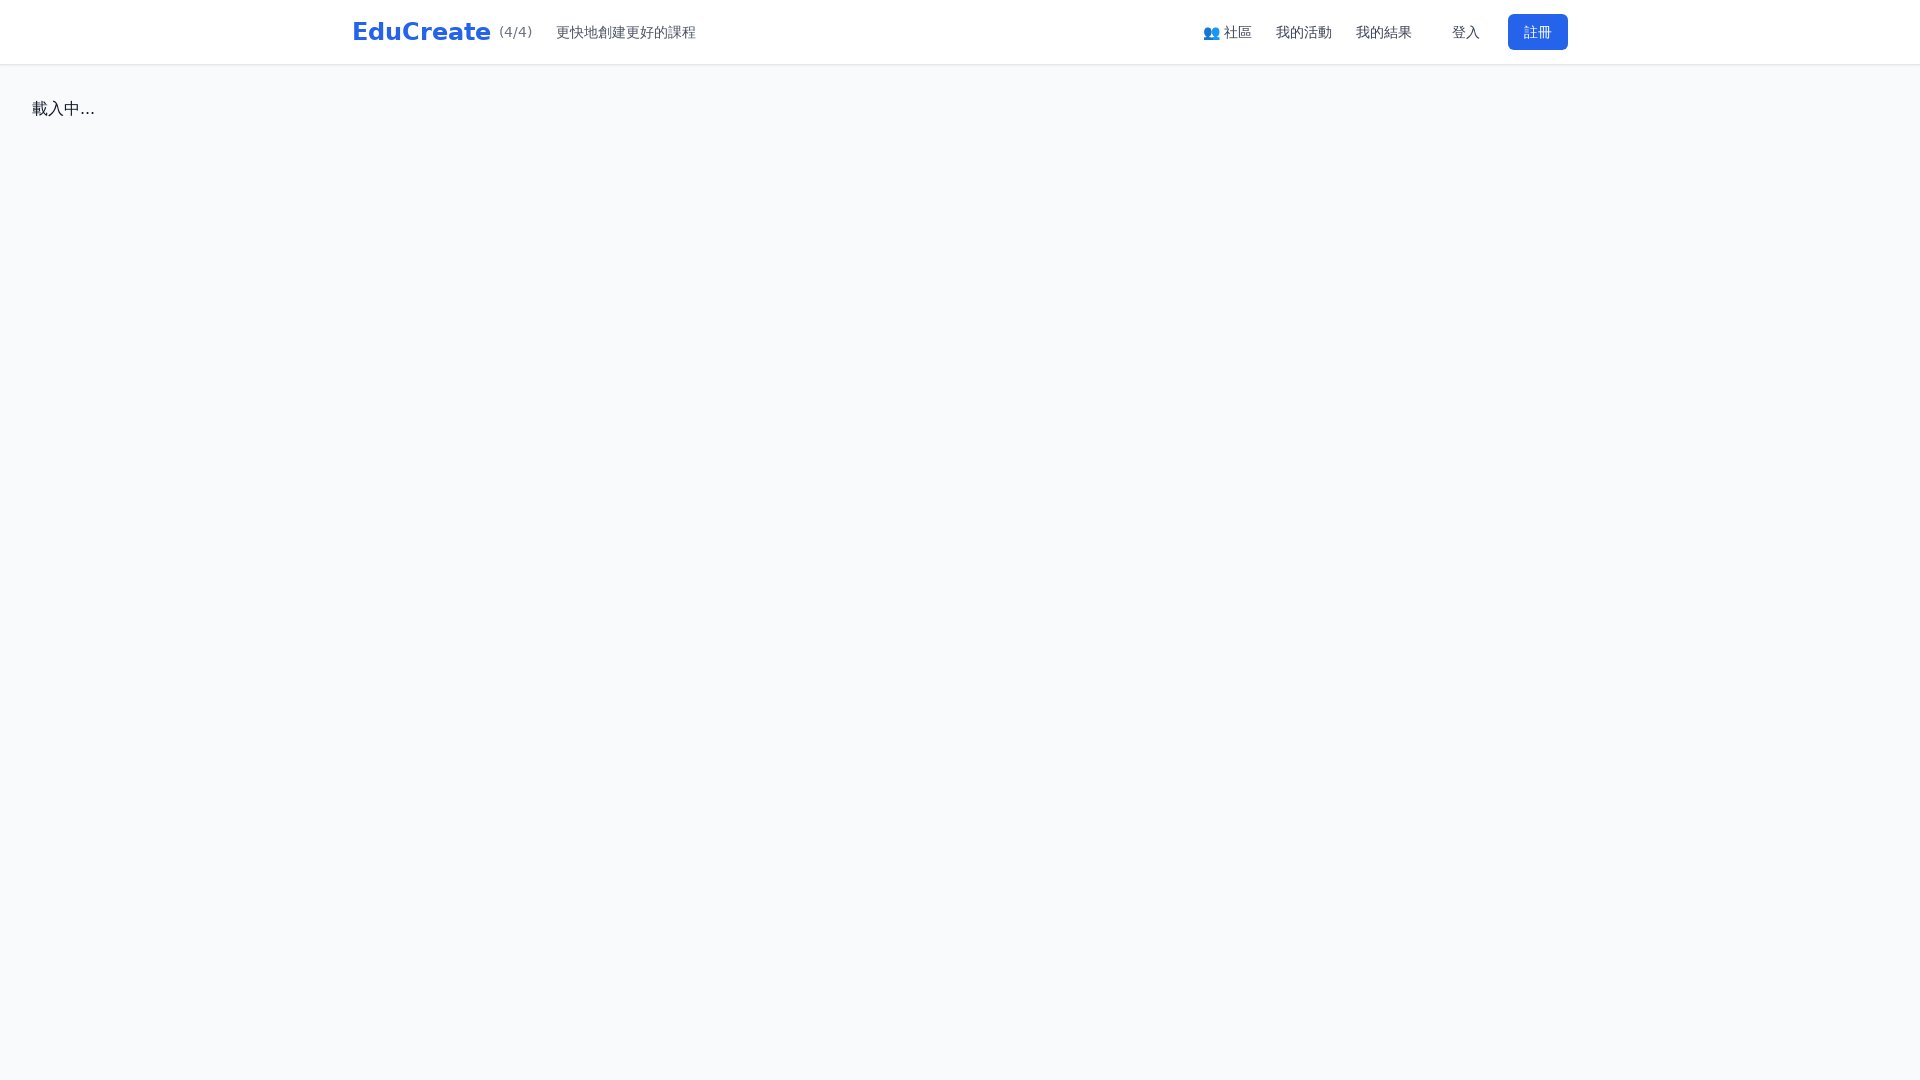

Waited 100ms to check early page state on desktop
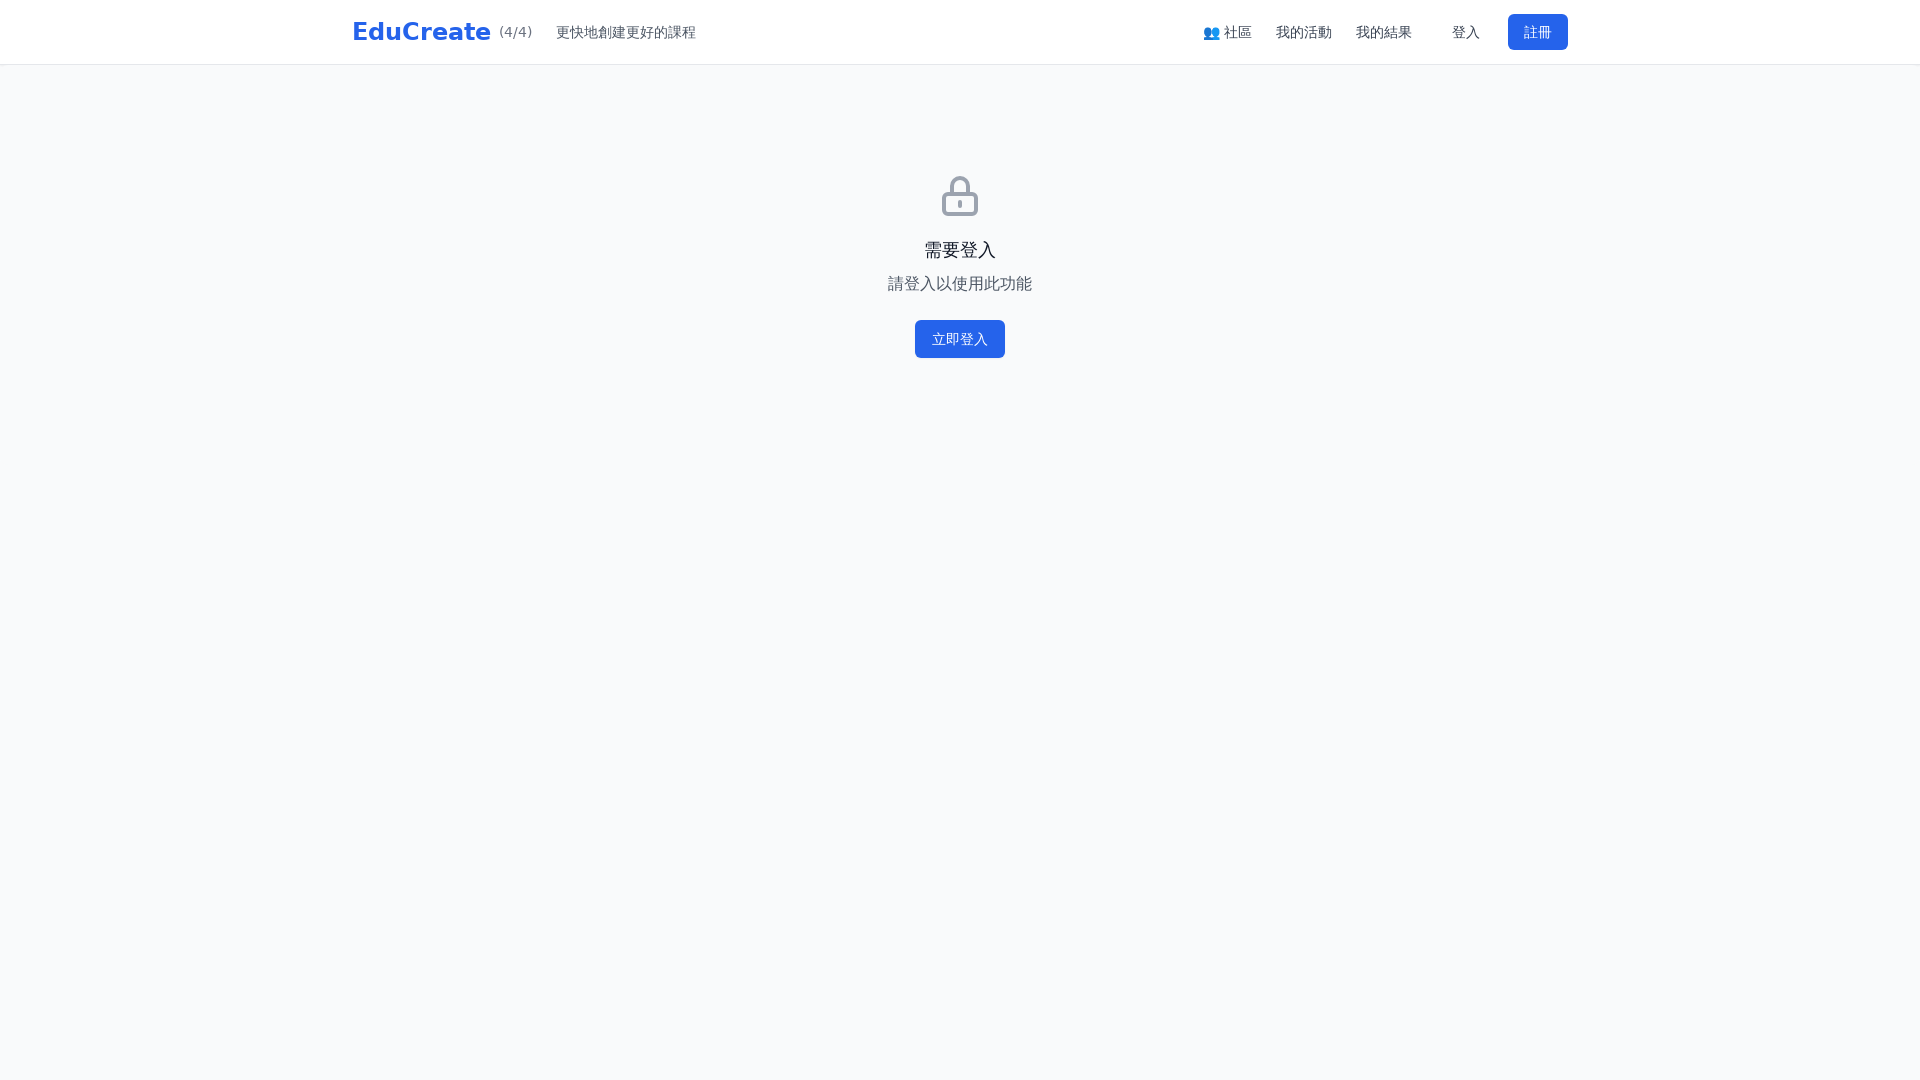

Checked unified-navigation element count on desktop
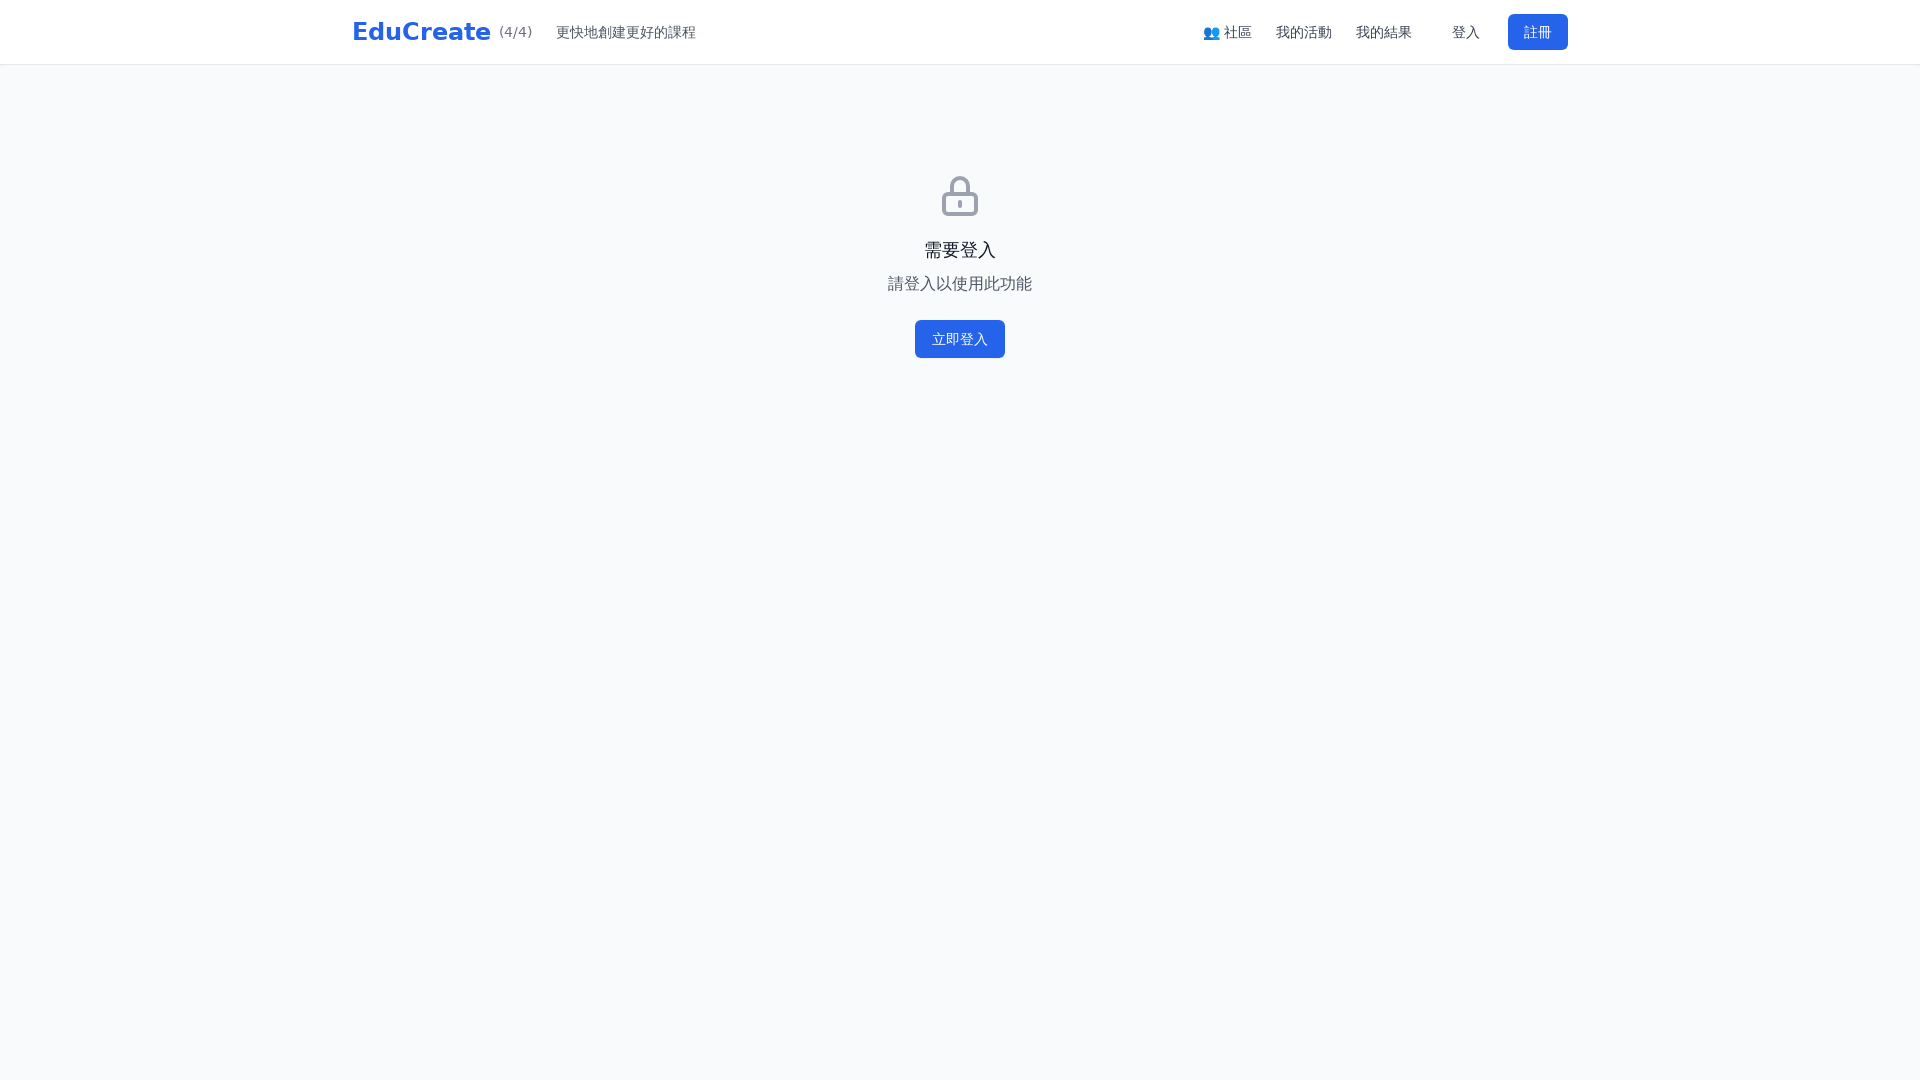

Waited for network idle on desktop
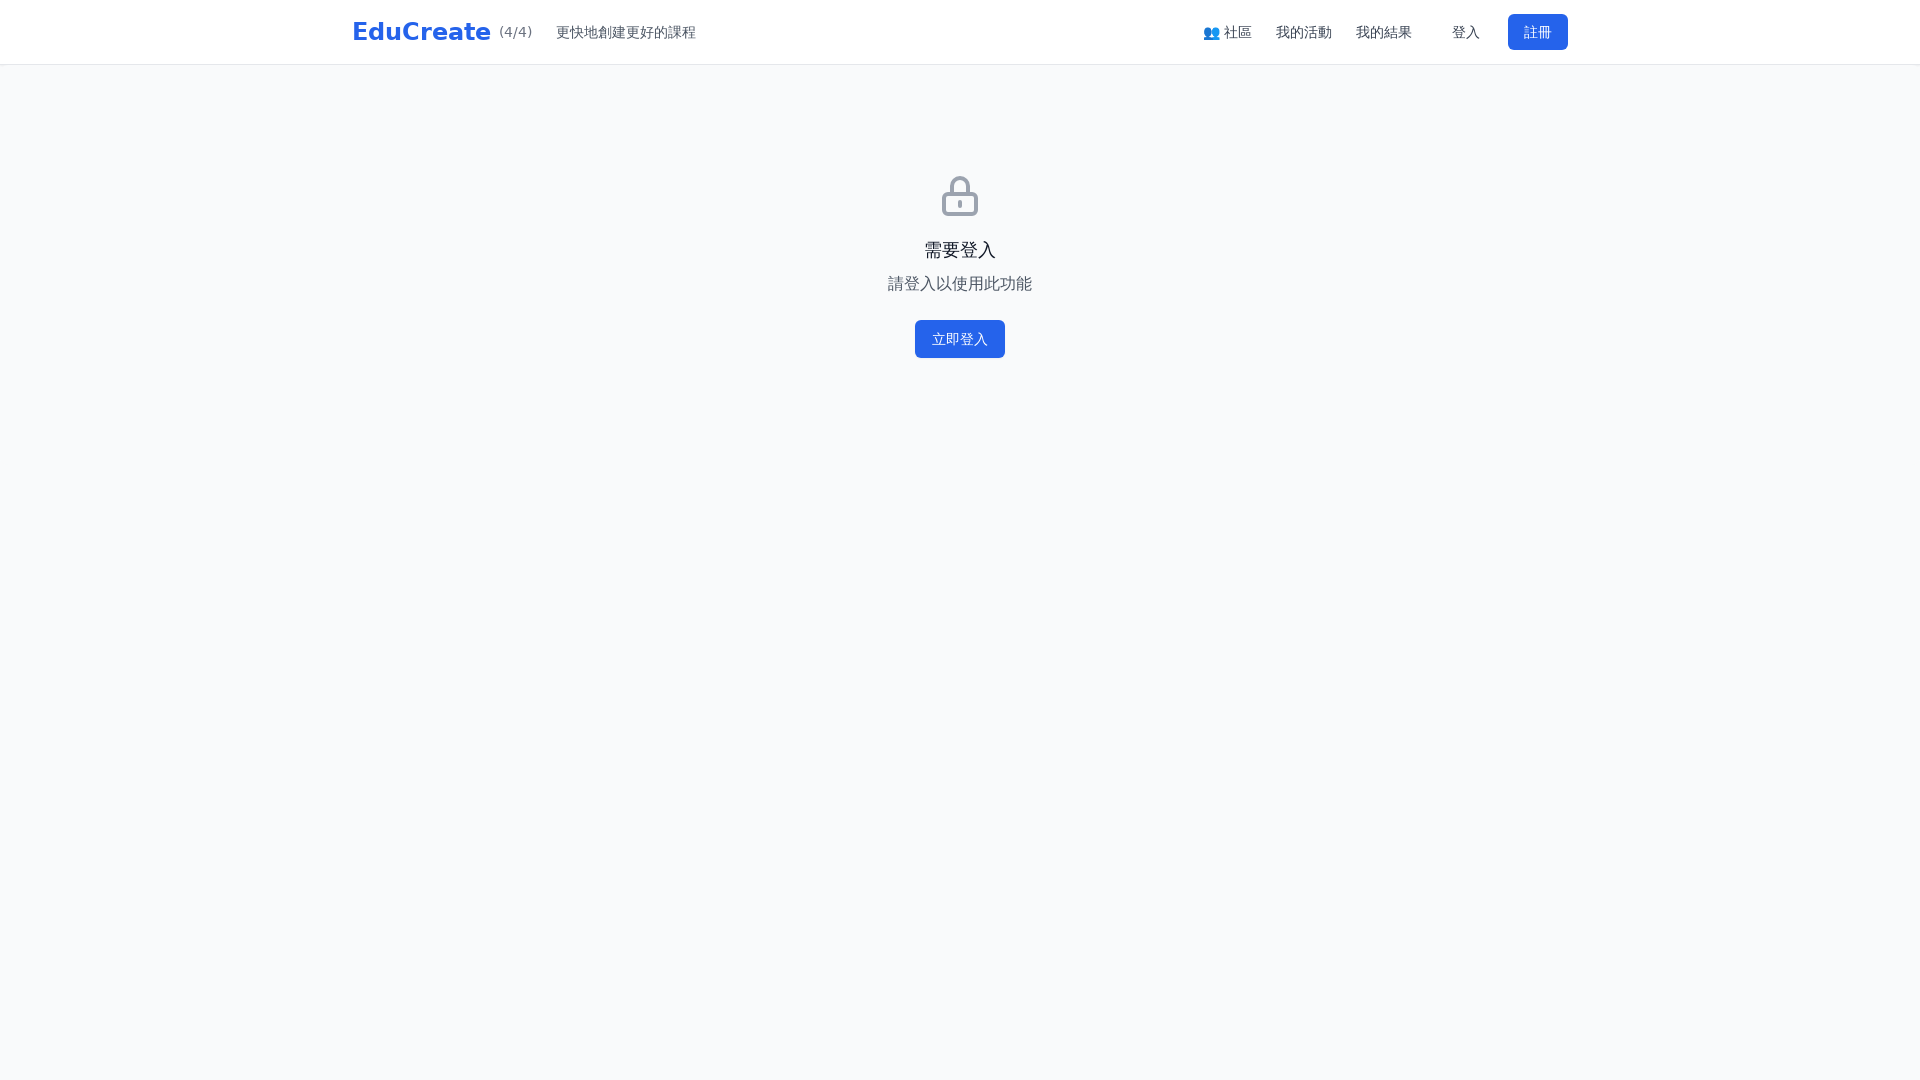

Verified unified-navigation element is visible on desktop
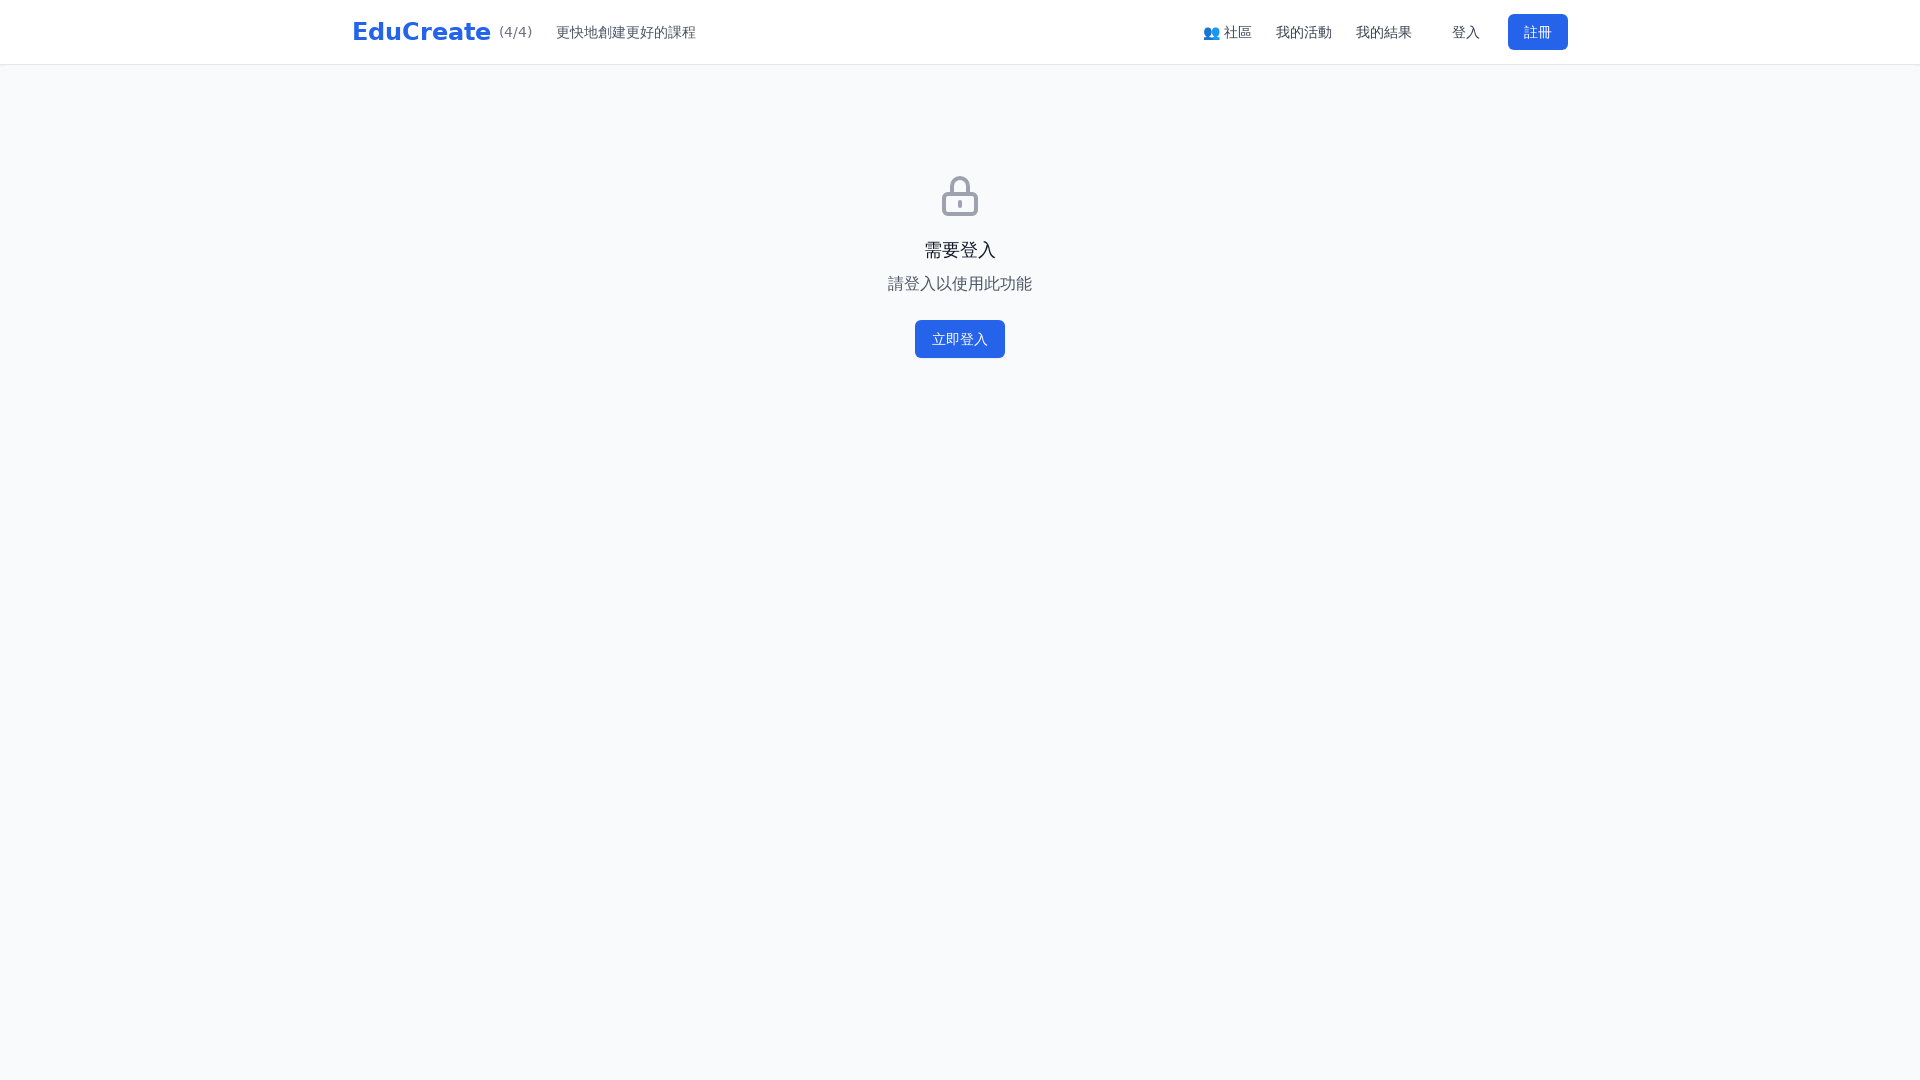

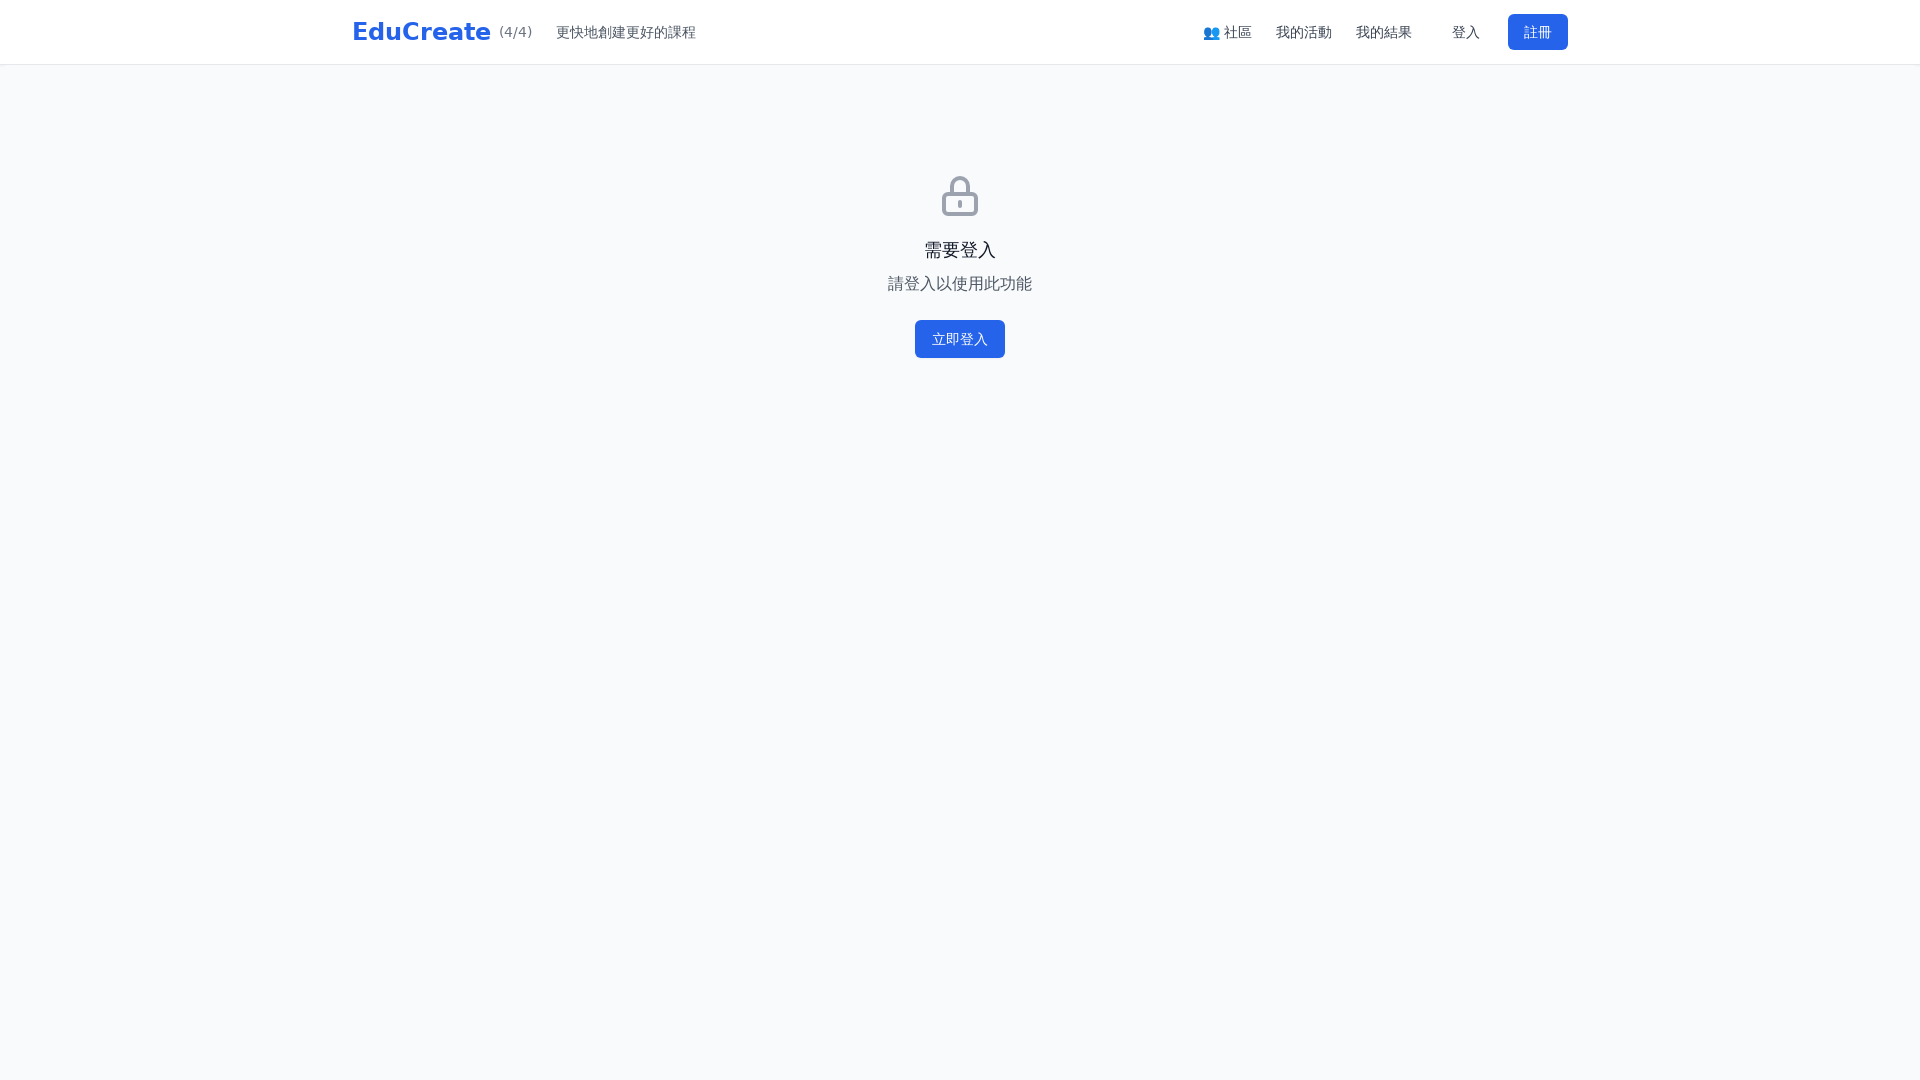